Tests all footer links by navigating to each one and verifying no 404 or error pages

Starting URL: https://pythonforthelab.com/

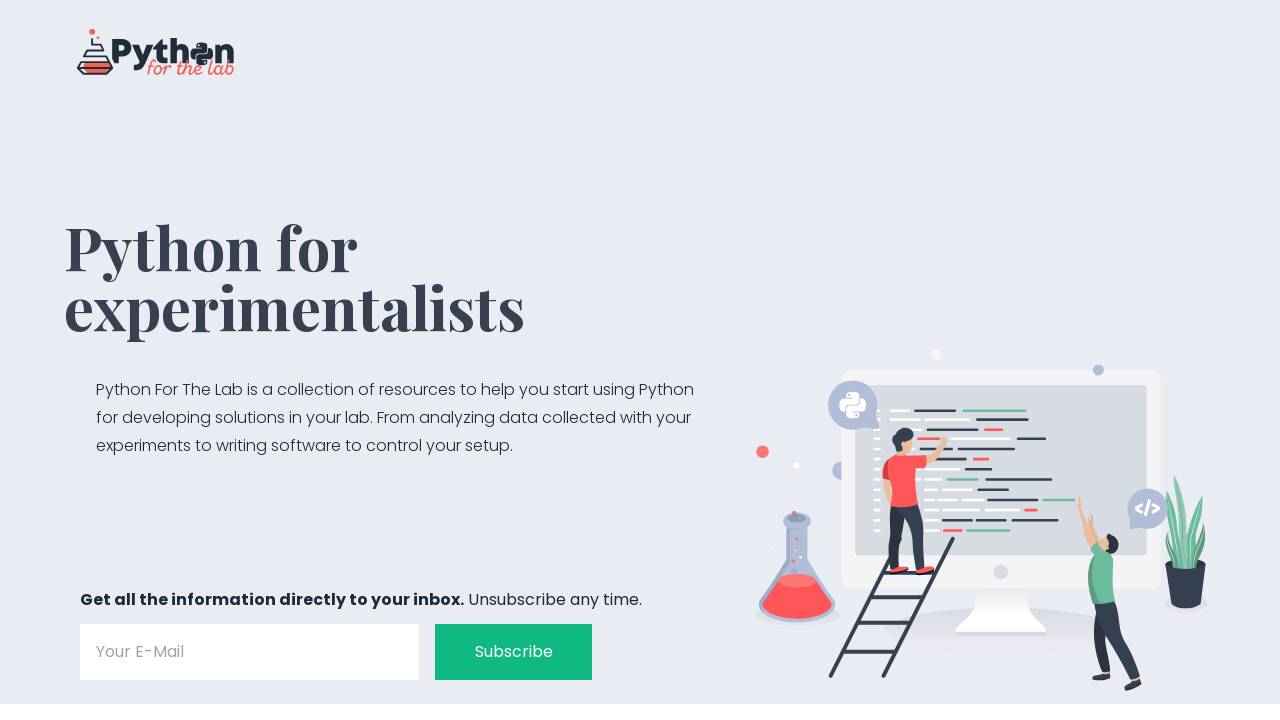

Navigated to https://pythonforthelab.com/
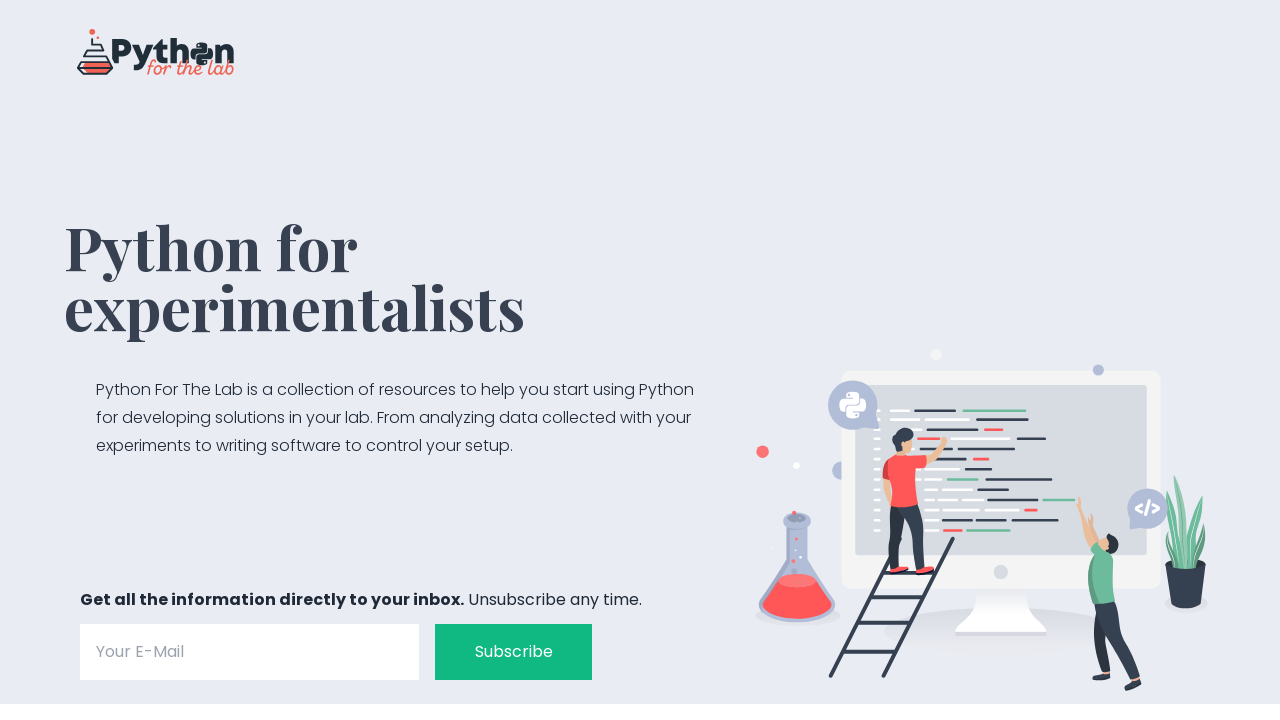

Retrieved all footer links
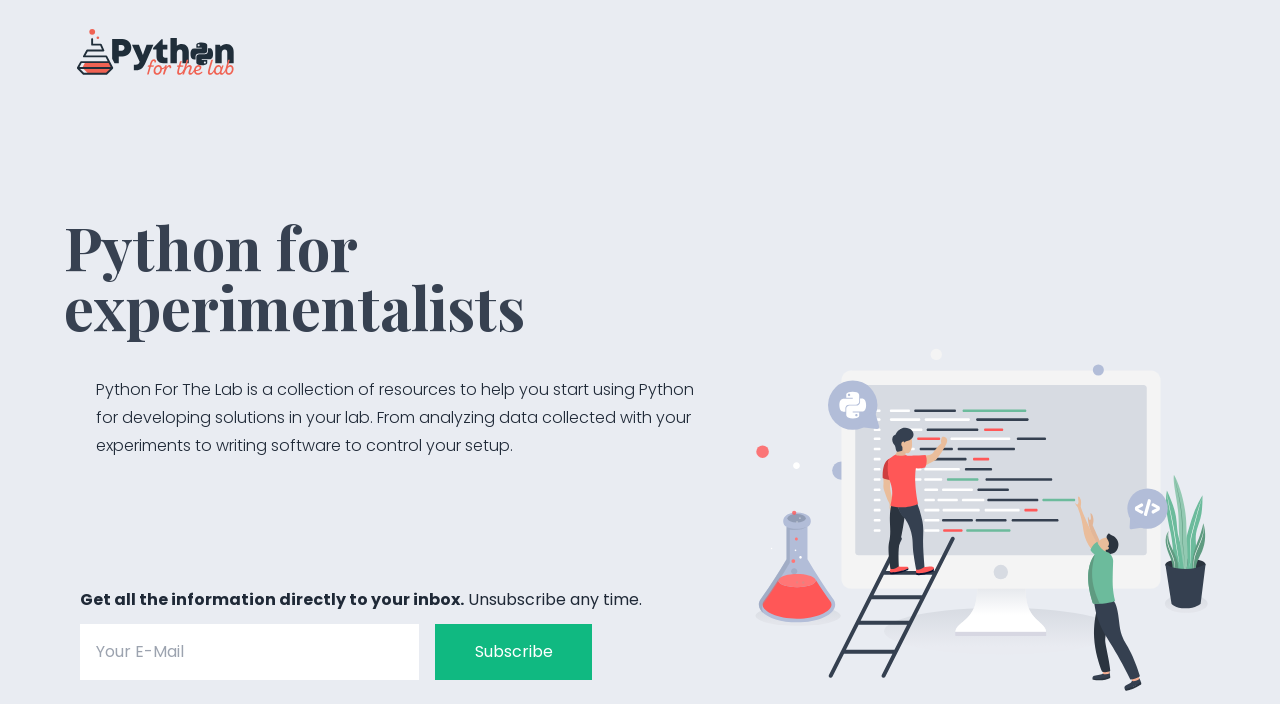

Retrieved footer link URL: https://pythonforthelab.com/about
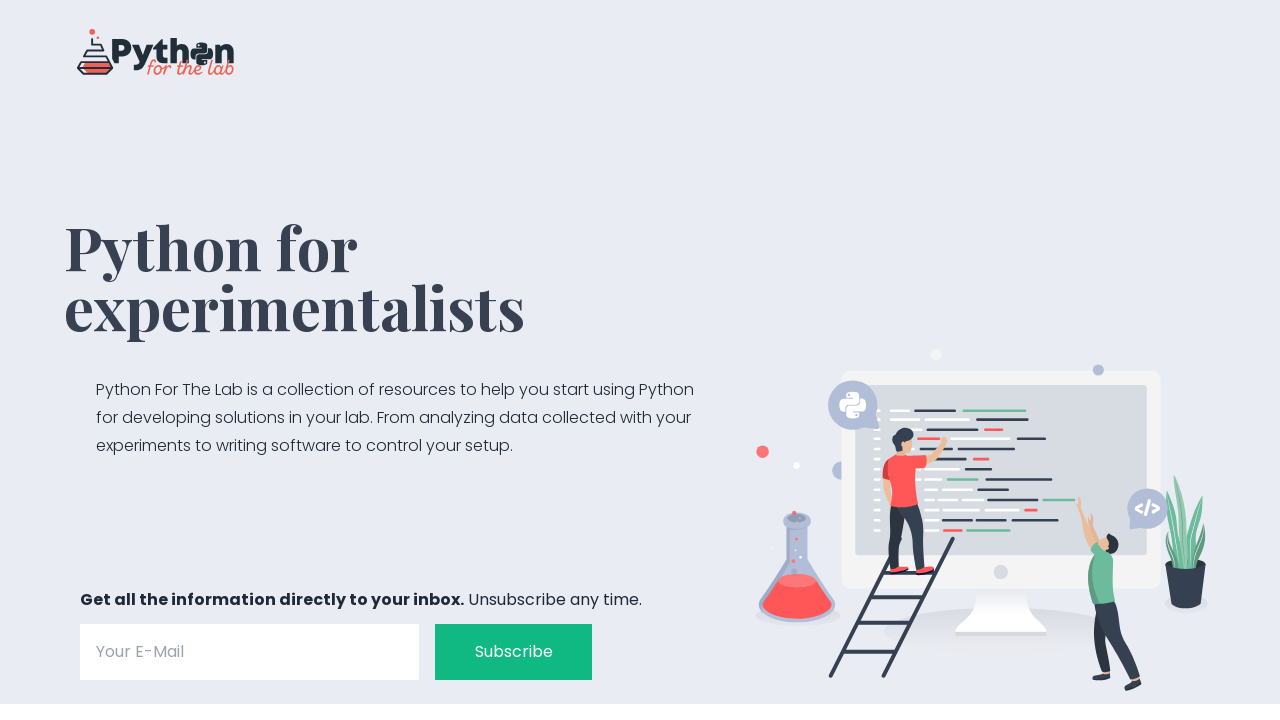

Navigated to footer link: https://pythonforthelab.com/about
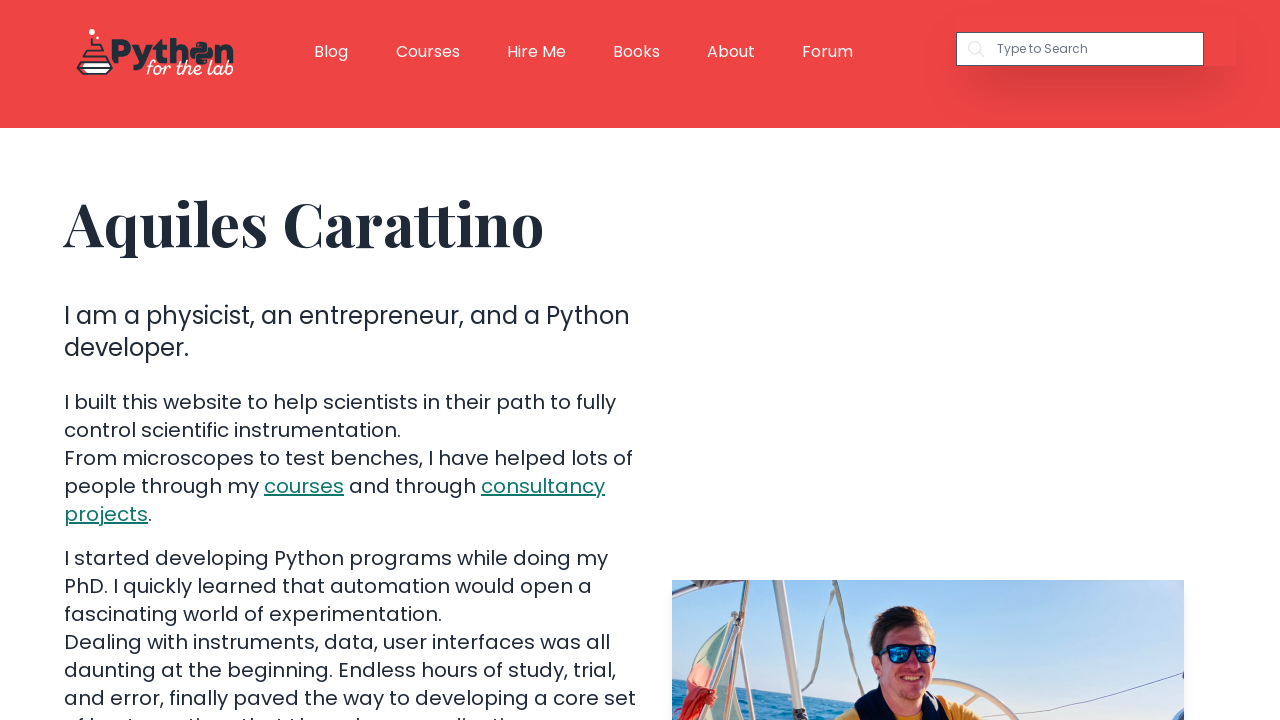

Verified page title does not contain '404'
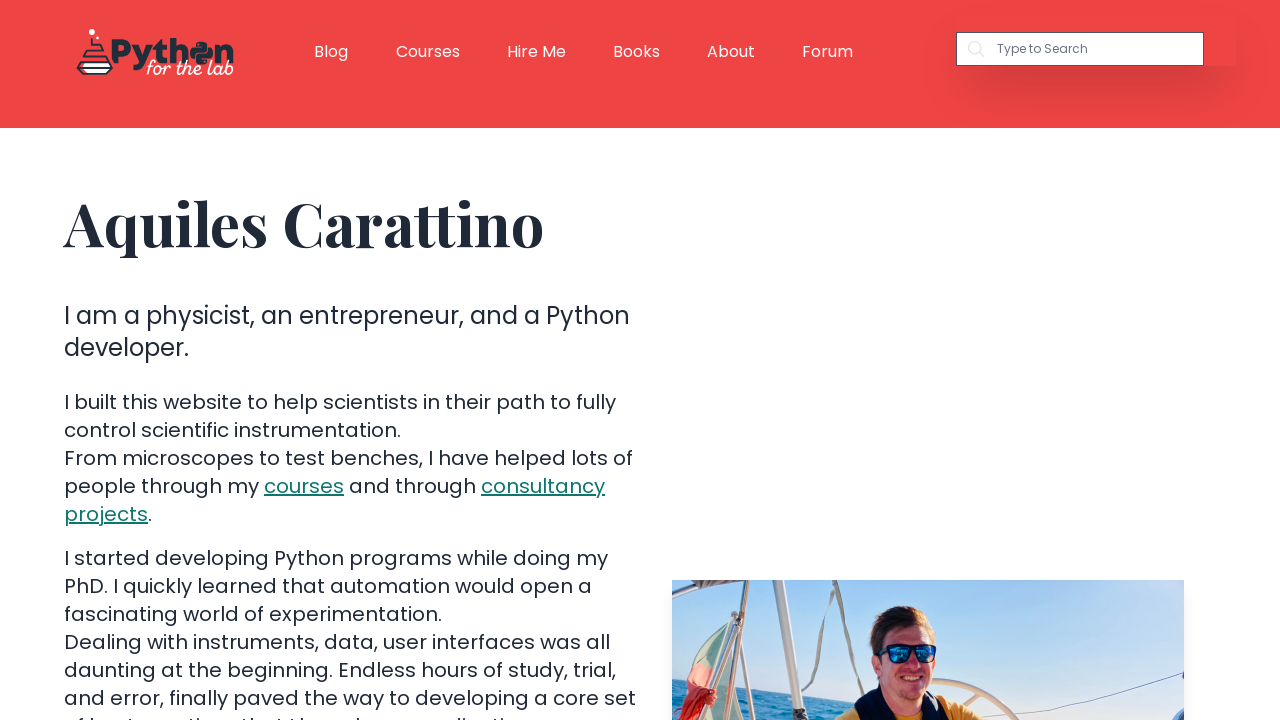

Verified page title does not contain 'Error'
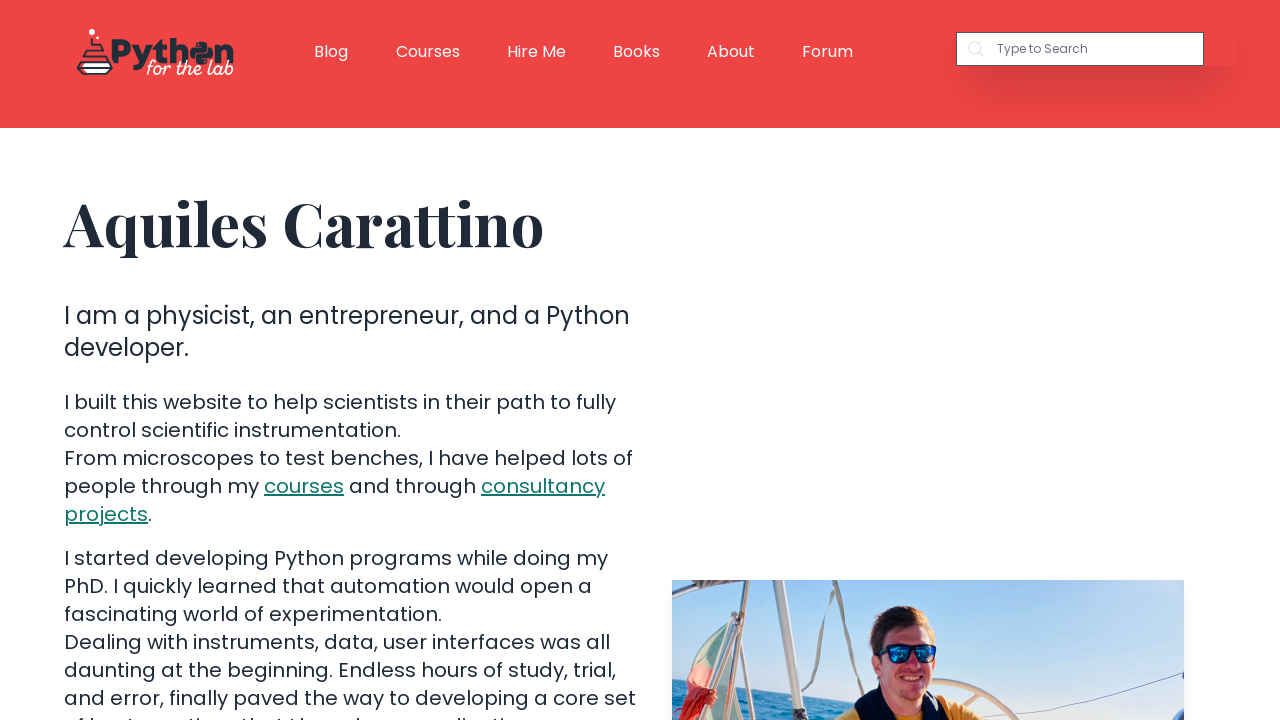

Navigated back to https://pythonforthelab.com/
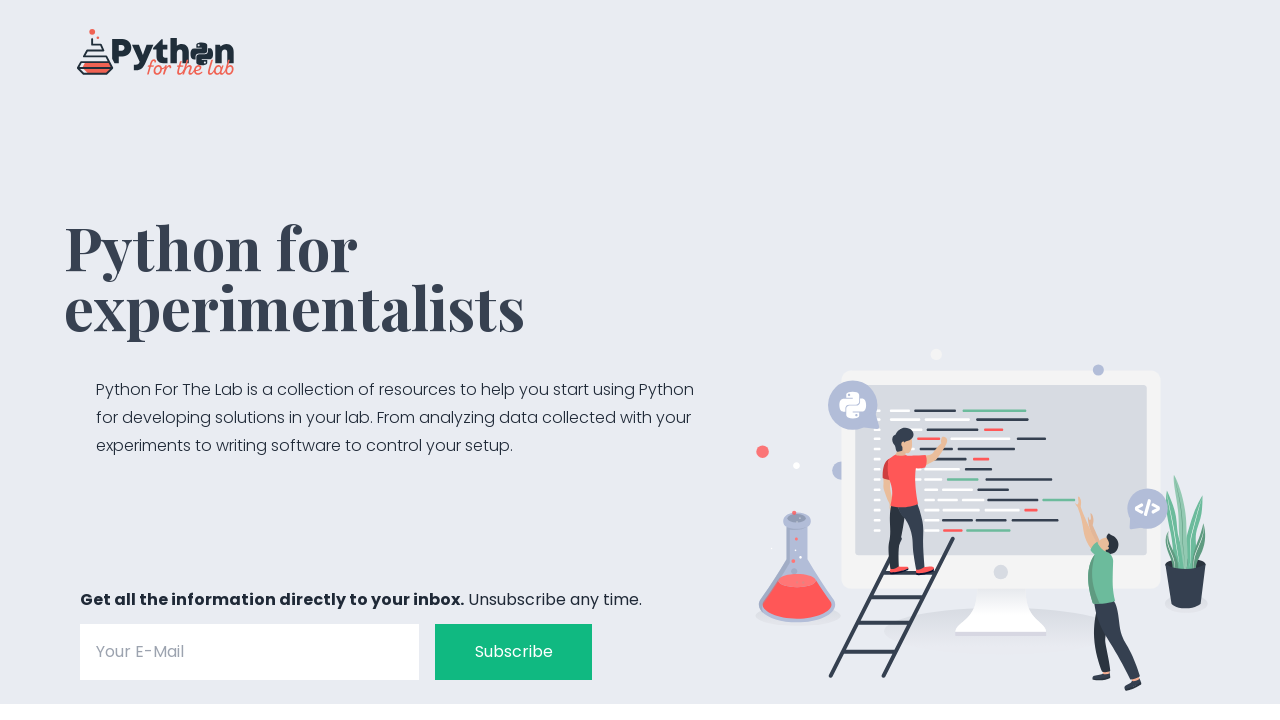

Retrieved footer link URL: https://pythonforthelab.com/cookie-policy
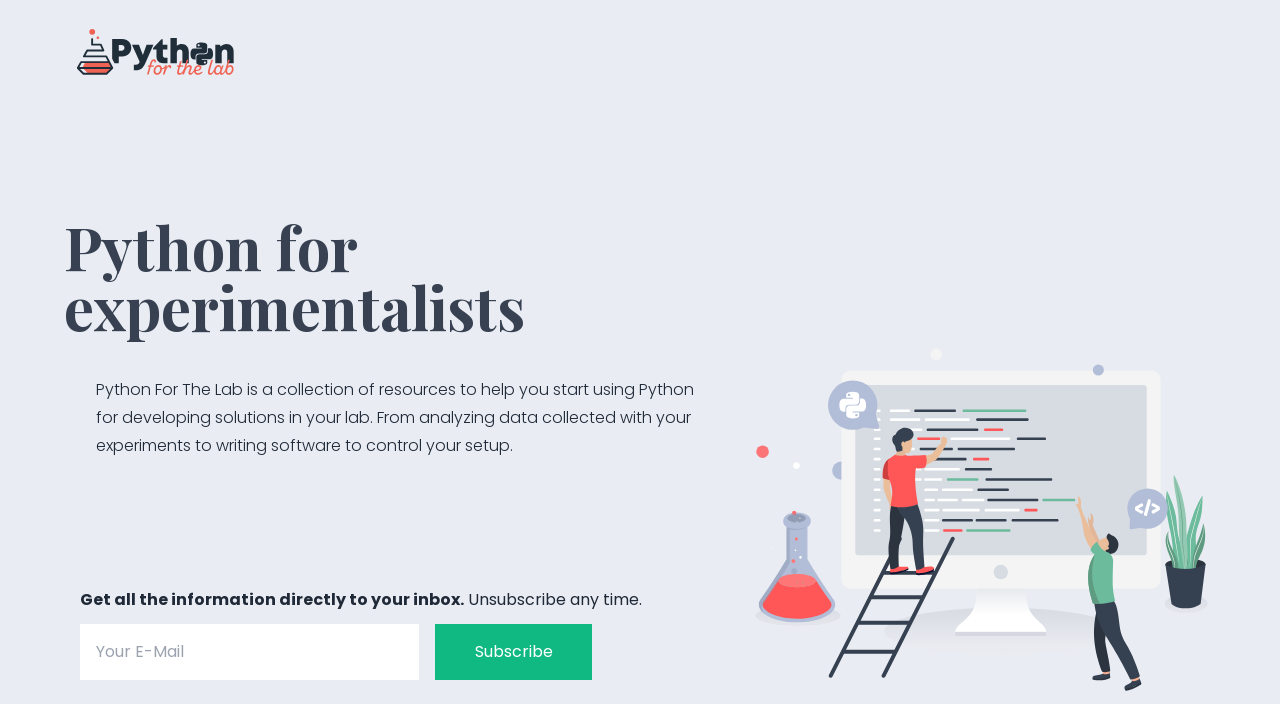

Navigated to footer link: https://pythonforthelab.com/cookie-policy
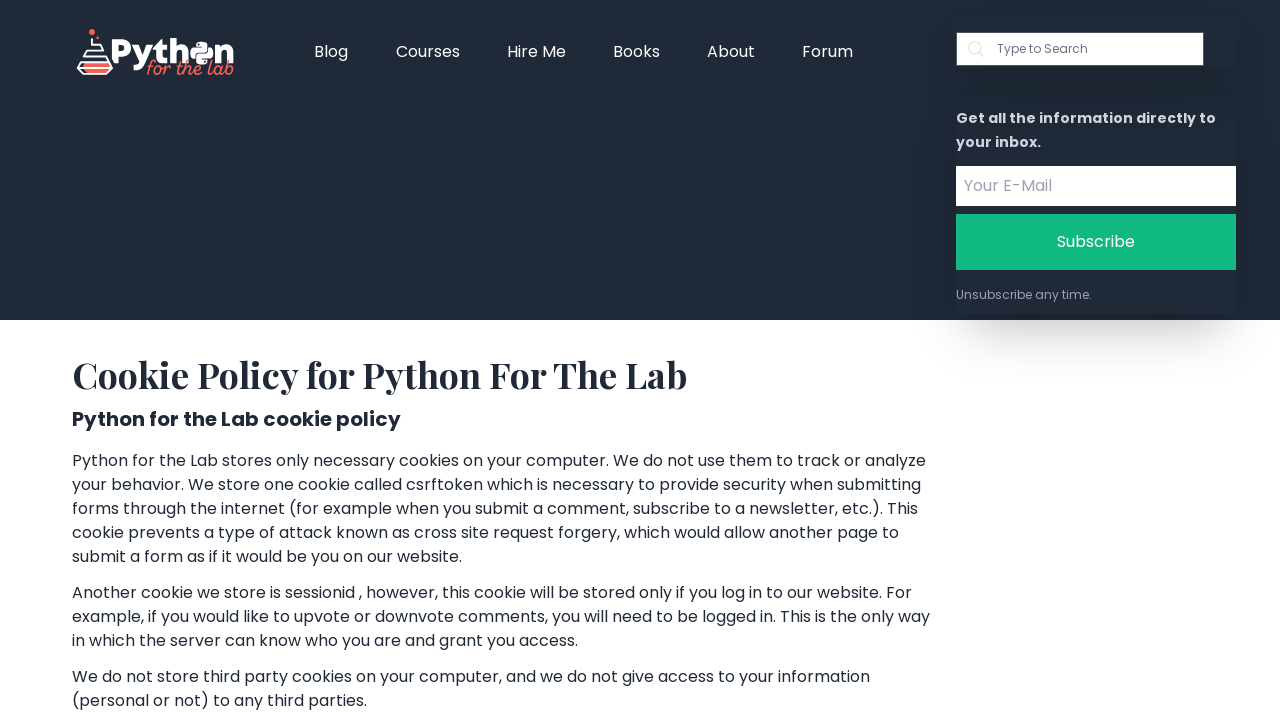

Verified page title does not contain '404'
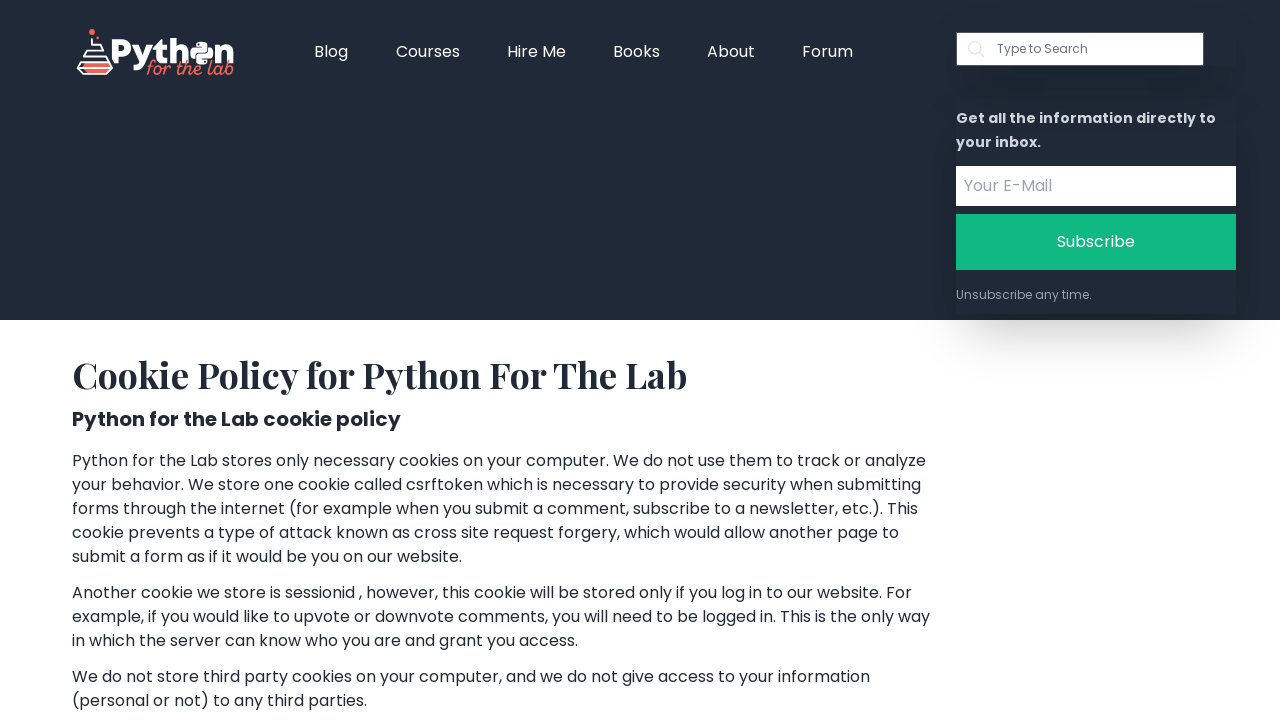

Verified page title does not contain 'Error'
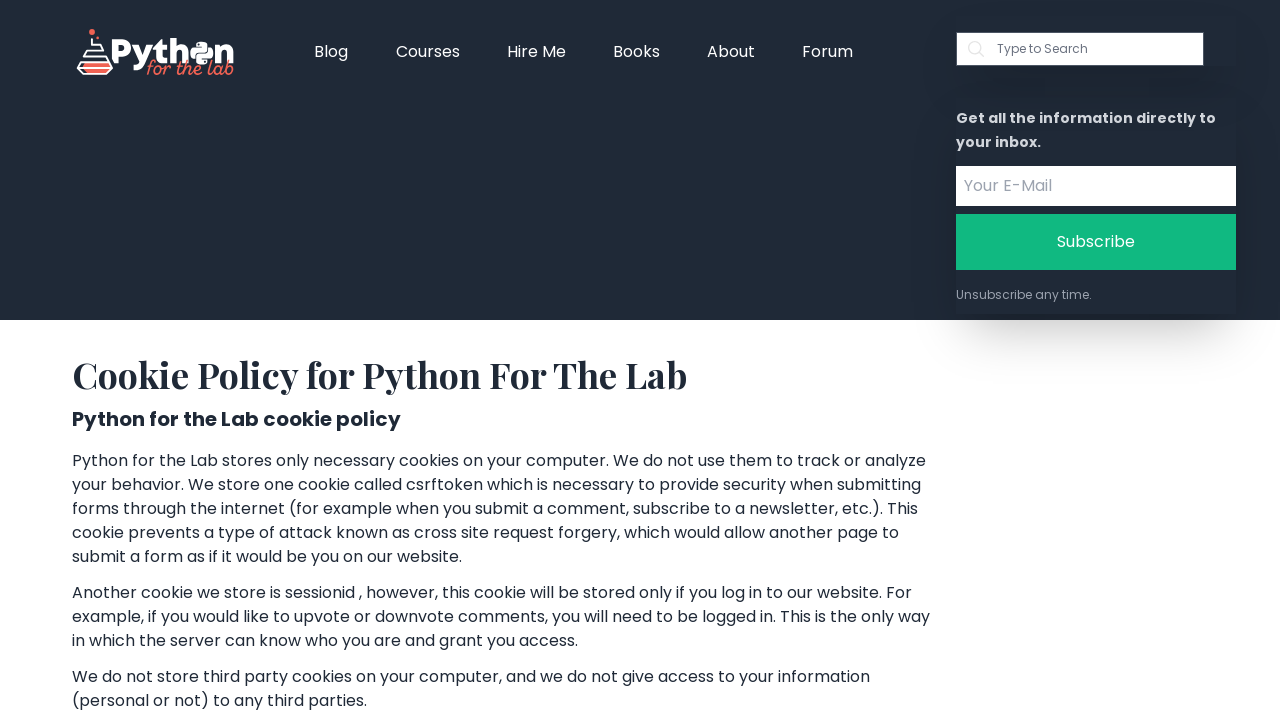

Navigated back to https://pythonforthelab.com/
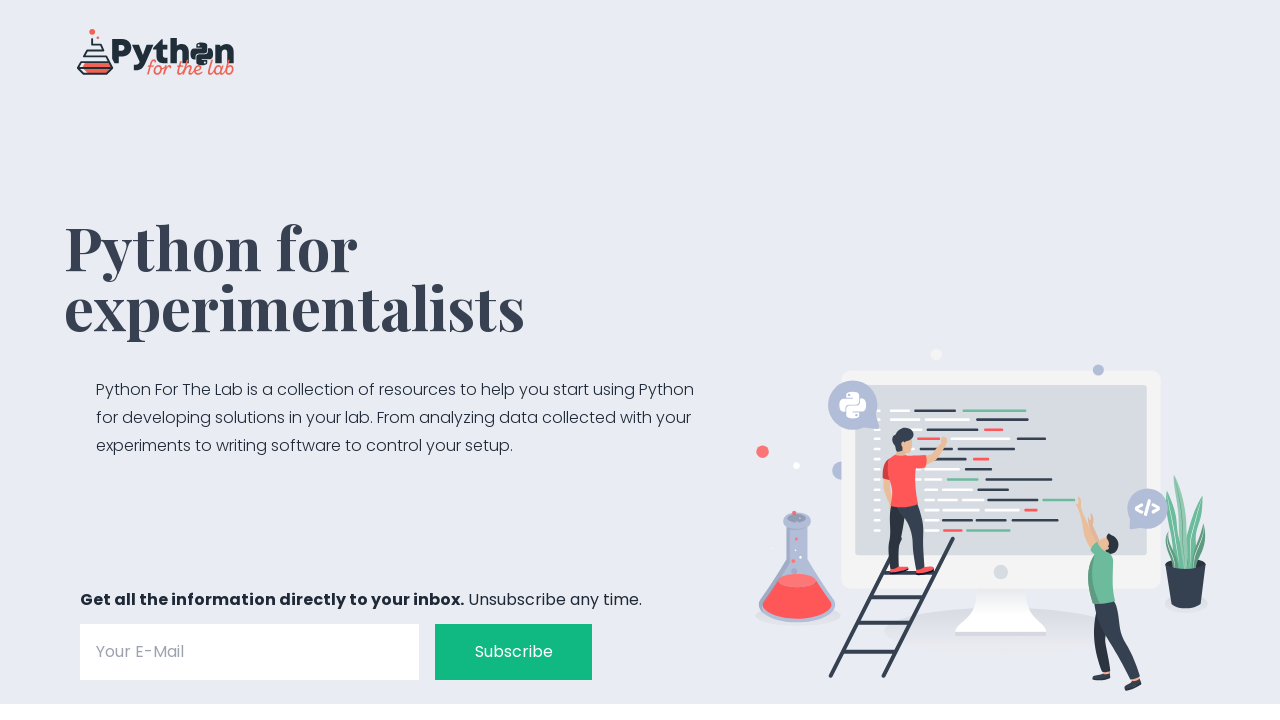

Retrieved footer link URL: https://pythonforthelab.com/privacy-policy
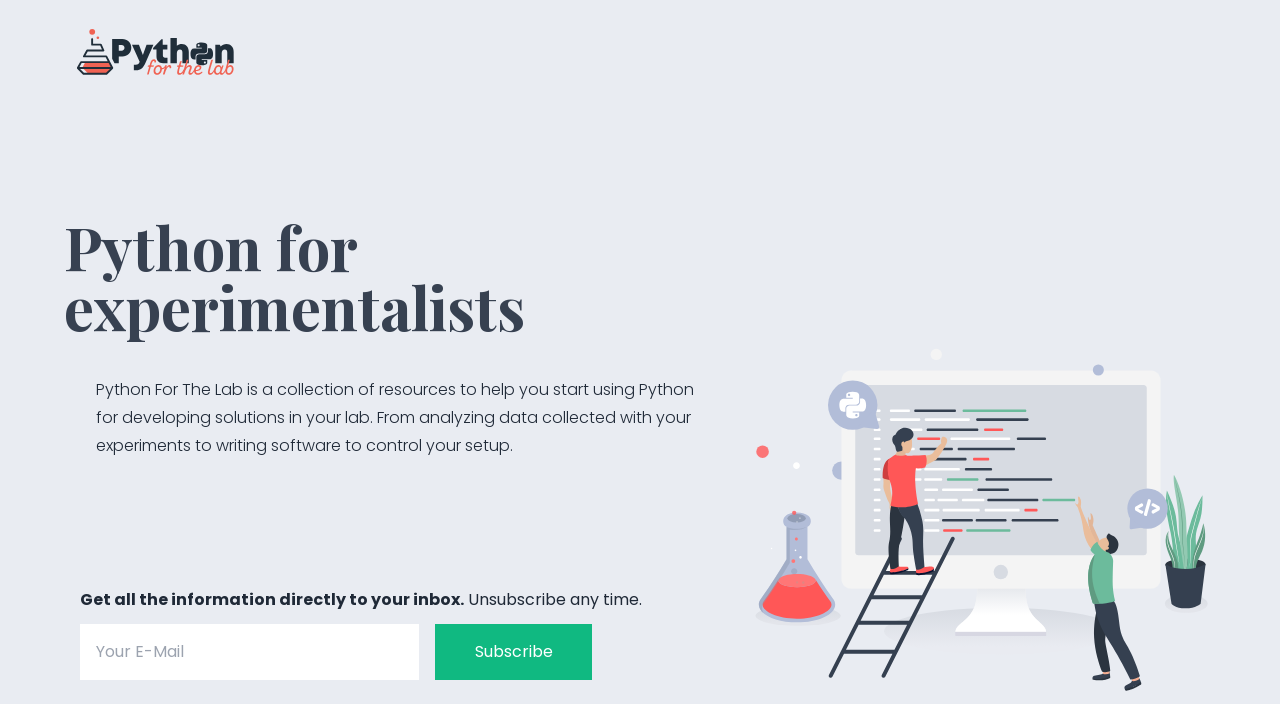

Navigated to footer link: https://pythonforthelab.com/privacy-policy
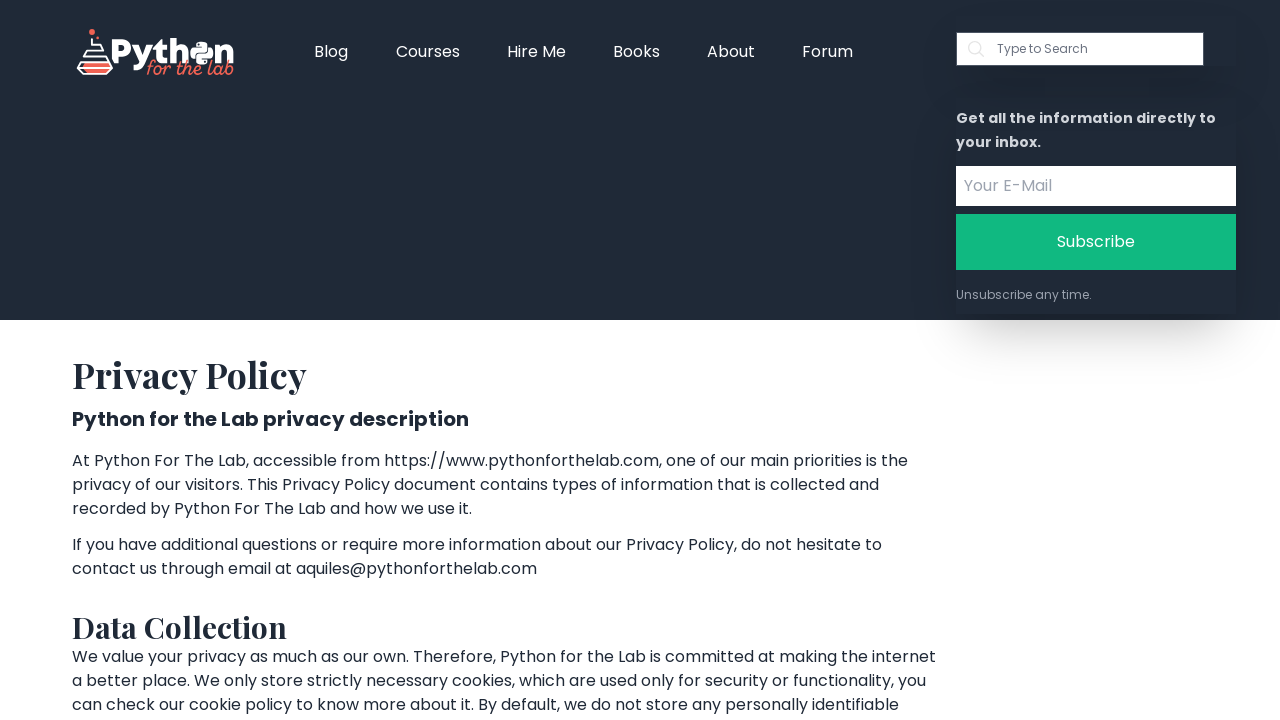

Verified page title does not contain '404'
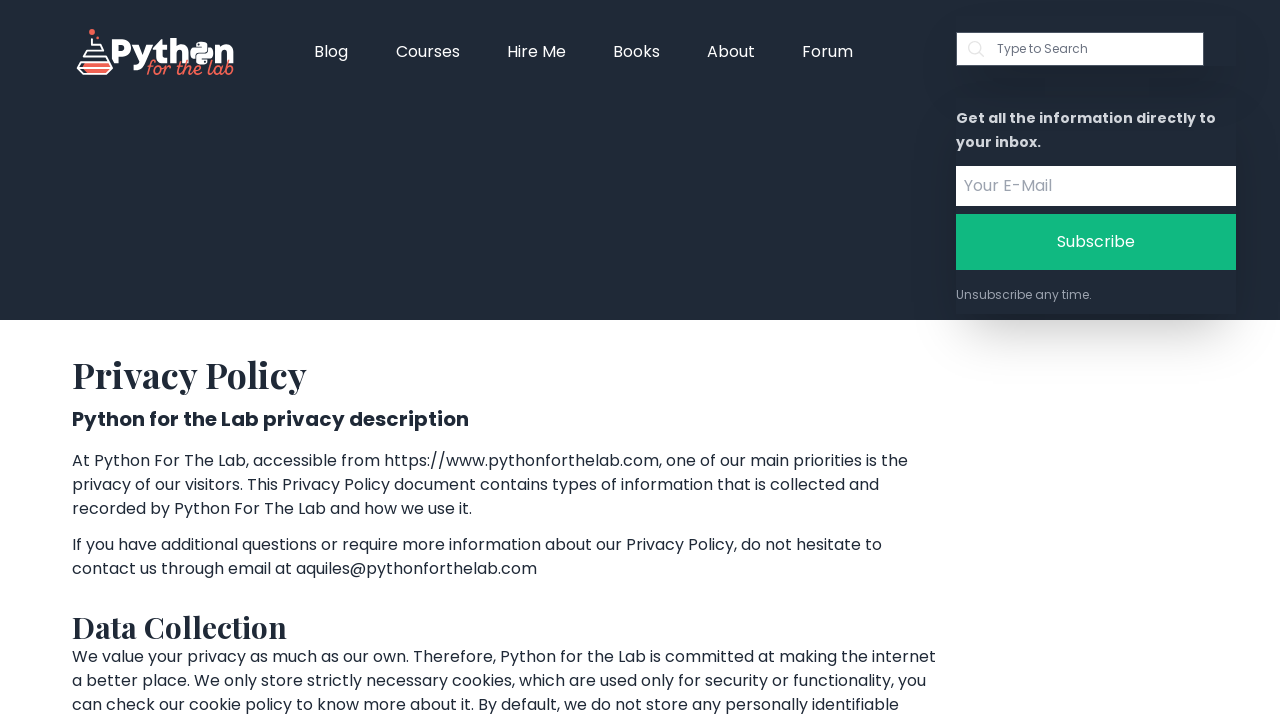

Verified page title does not contain 'Error'
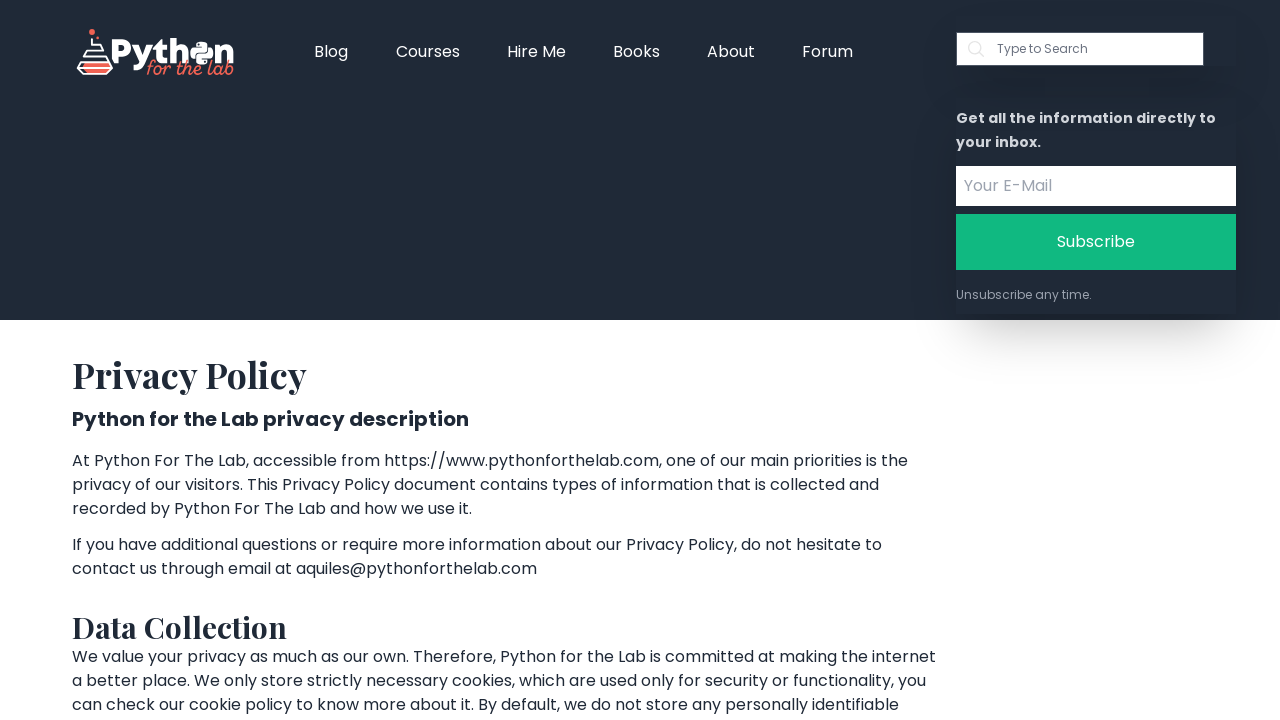

Navigated back to https://pythonforthelab.com/
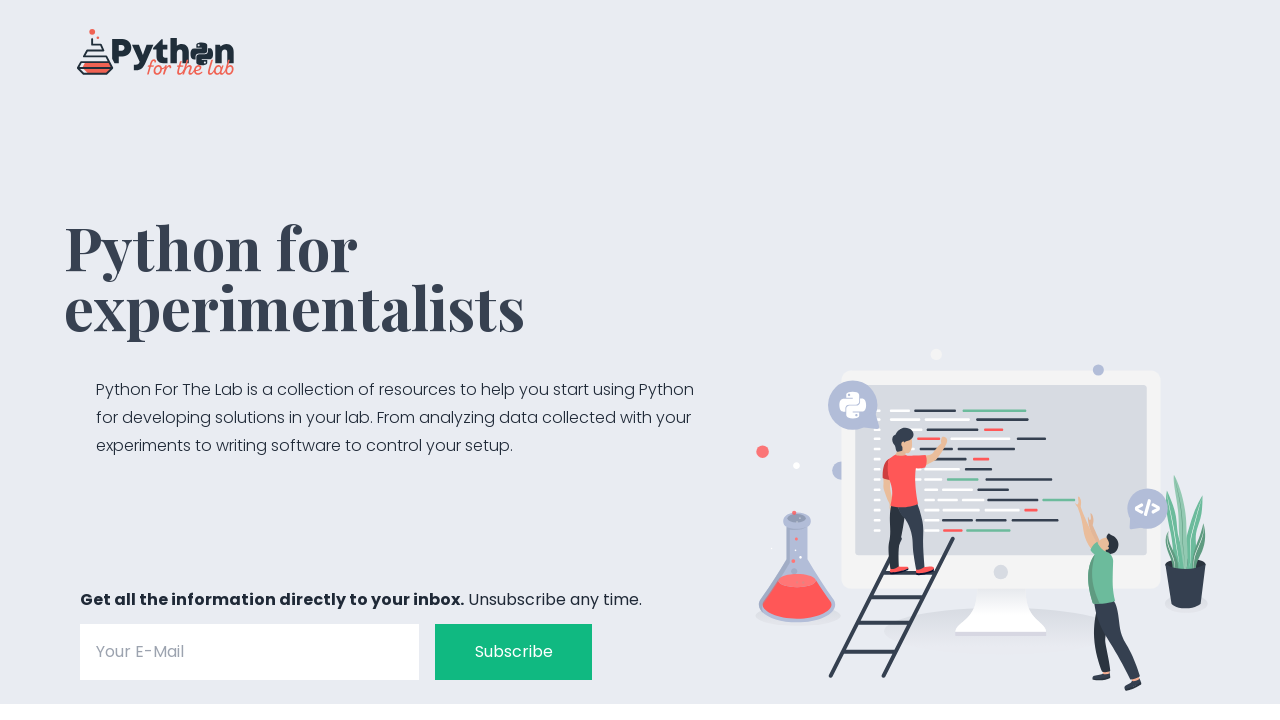

Retrieved footer link URL: https://pythonforthelab.com/contact-us
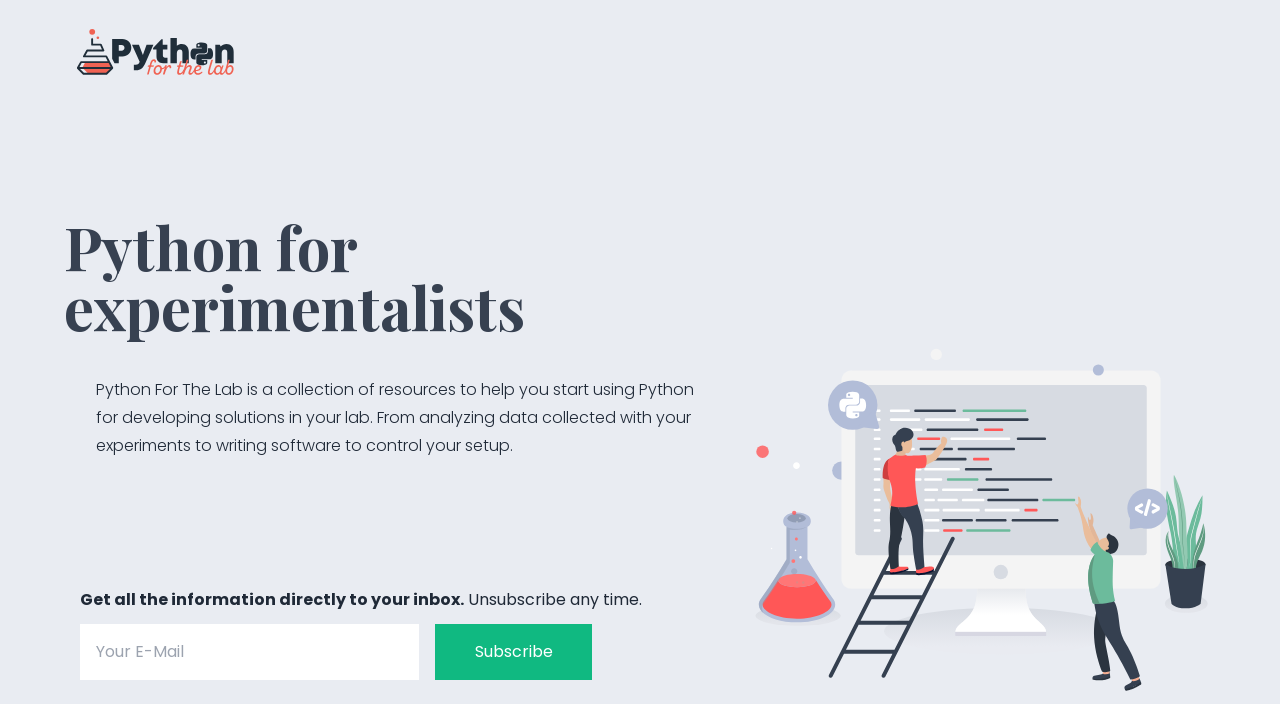

Navigated to footer link: https://pythonforthelab.com/contact-us
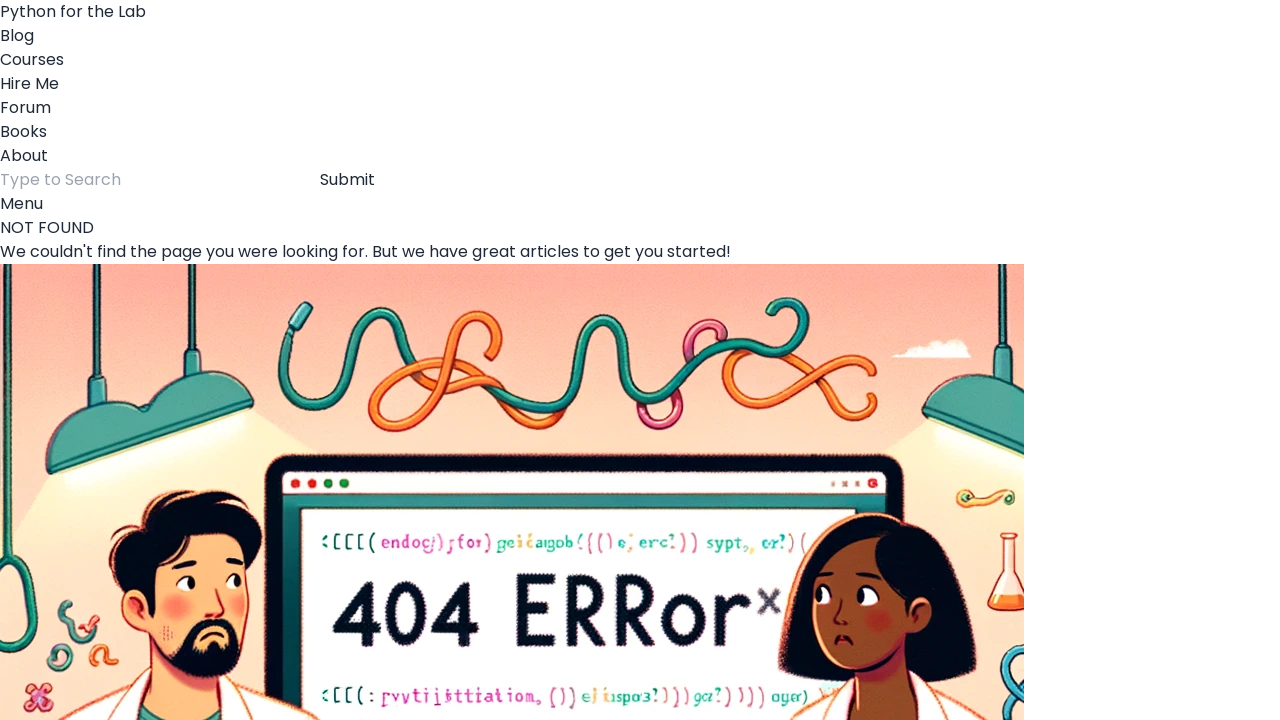

Verified page title does not contain '404'
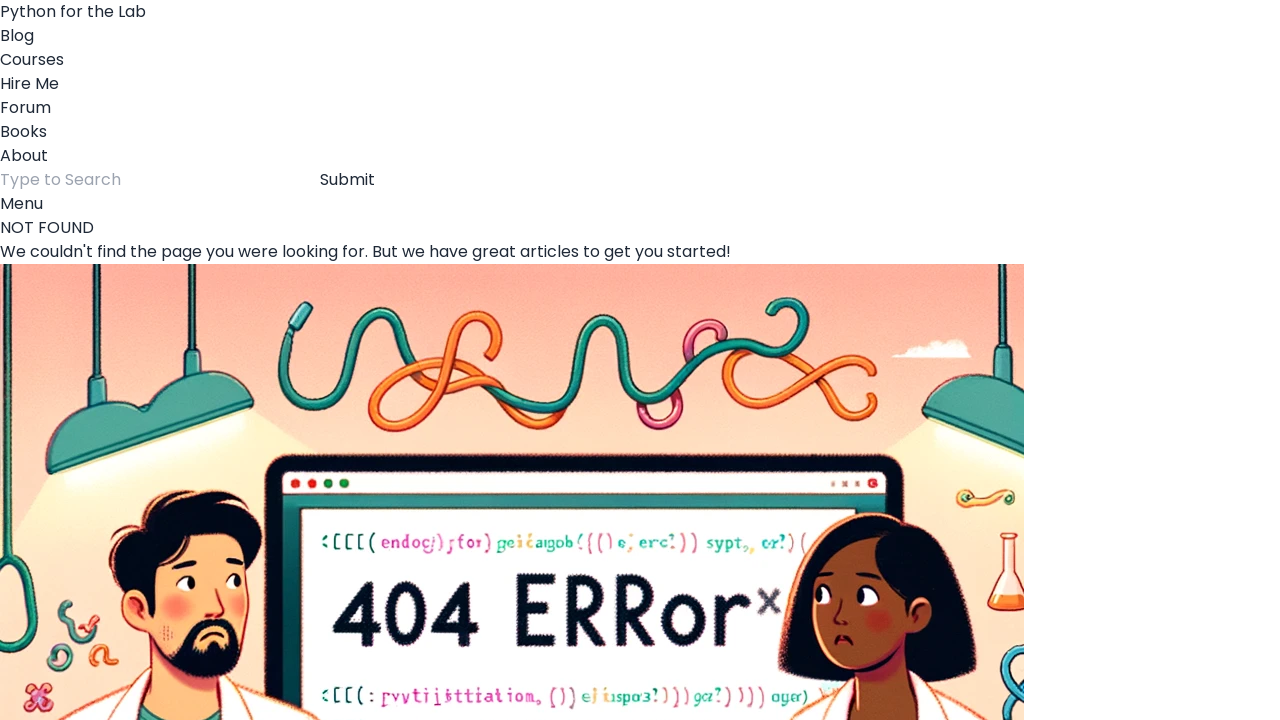

Verified page title does not contain 'Error'
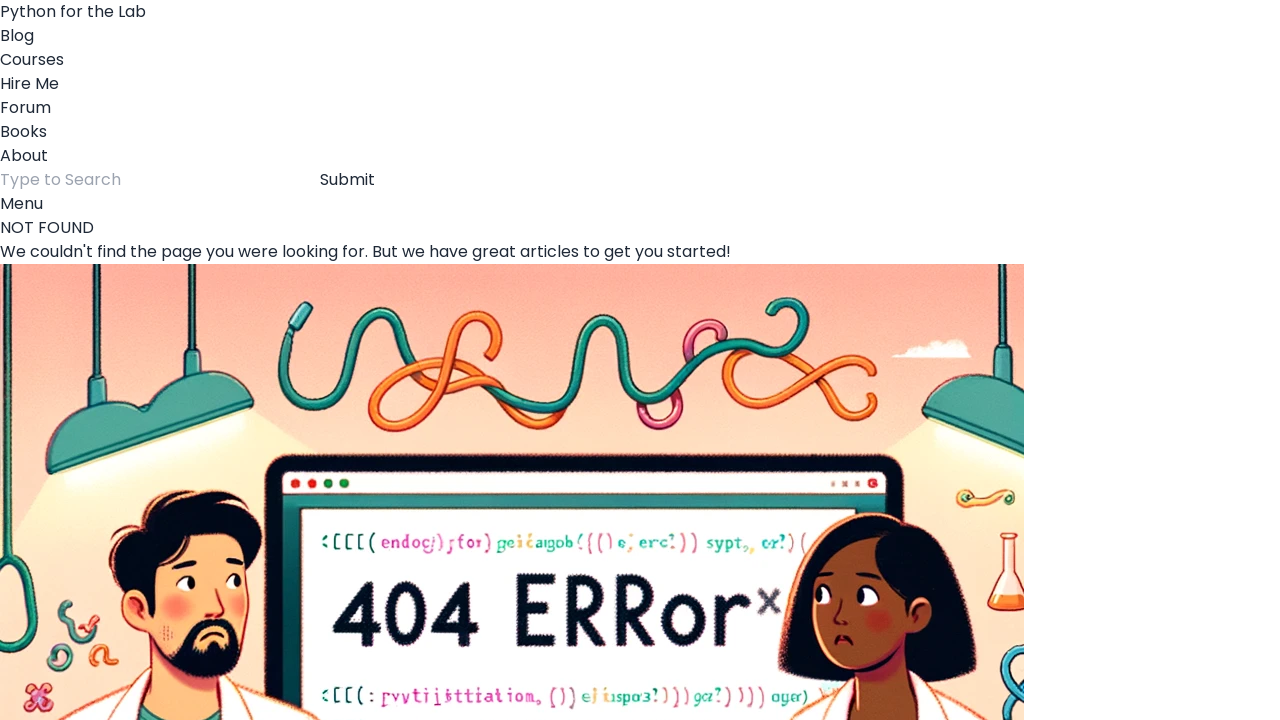

Navigated back to https://pythonforthelab.com/
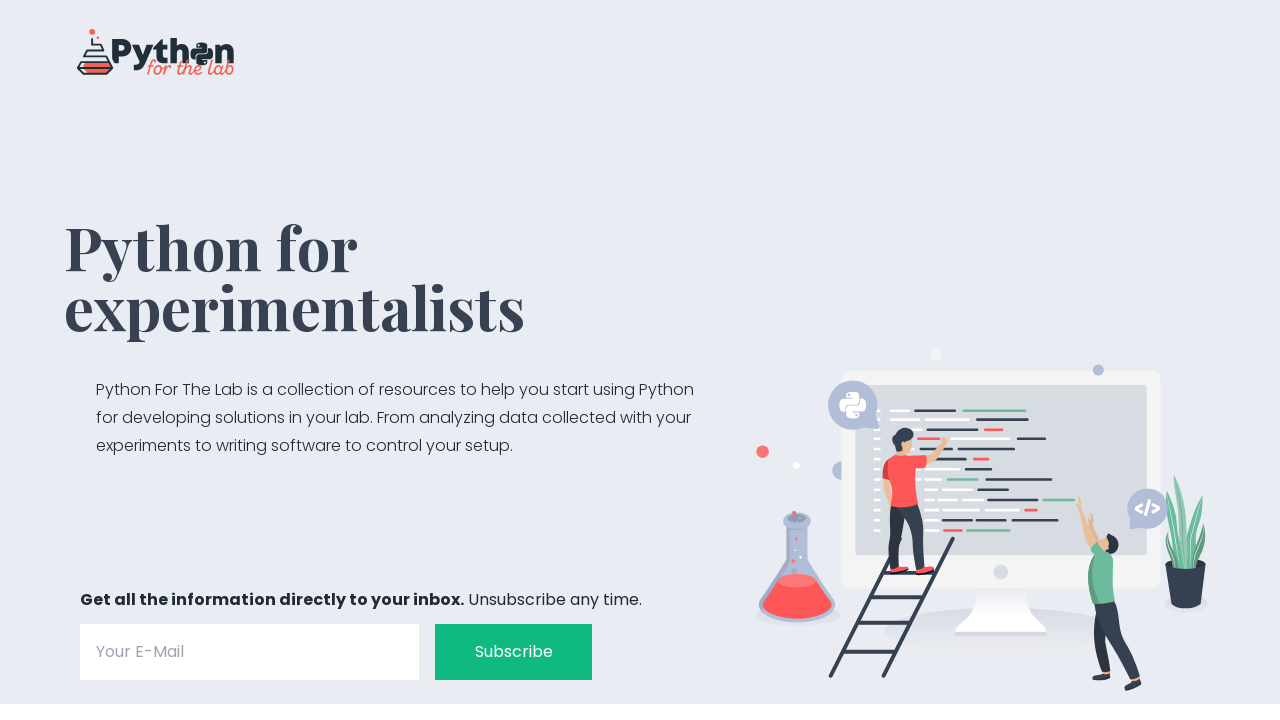

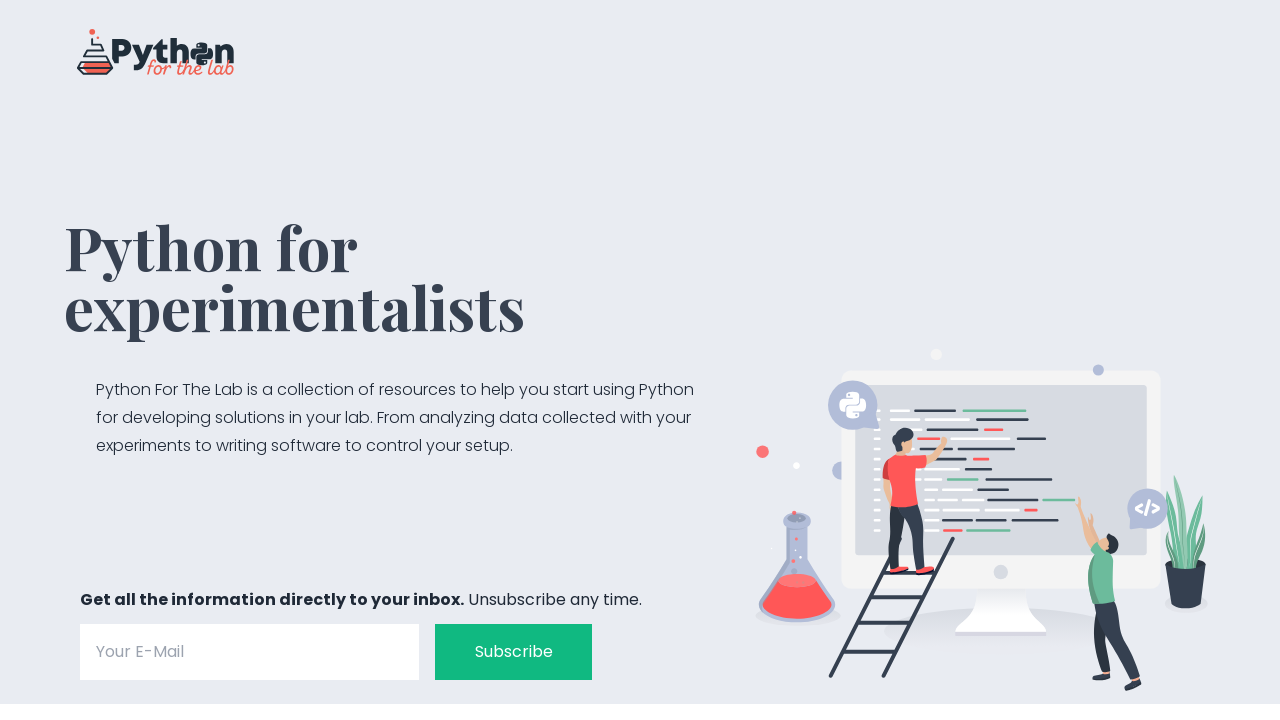